Tests the automation exercise website by verifying link count on homepage, clicking the Products link, and checking that the special offer element is visible on the products page.

Starting URL: https://www.automationexercise.com/

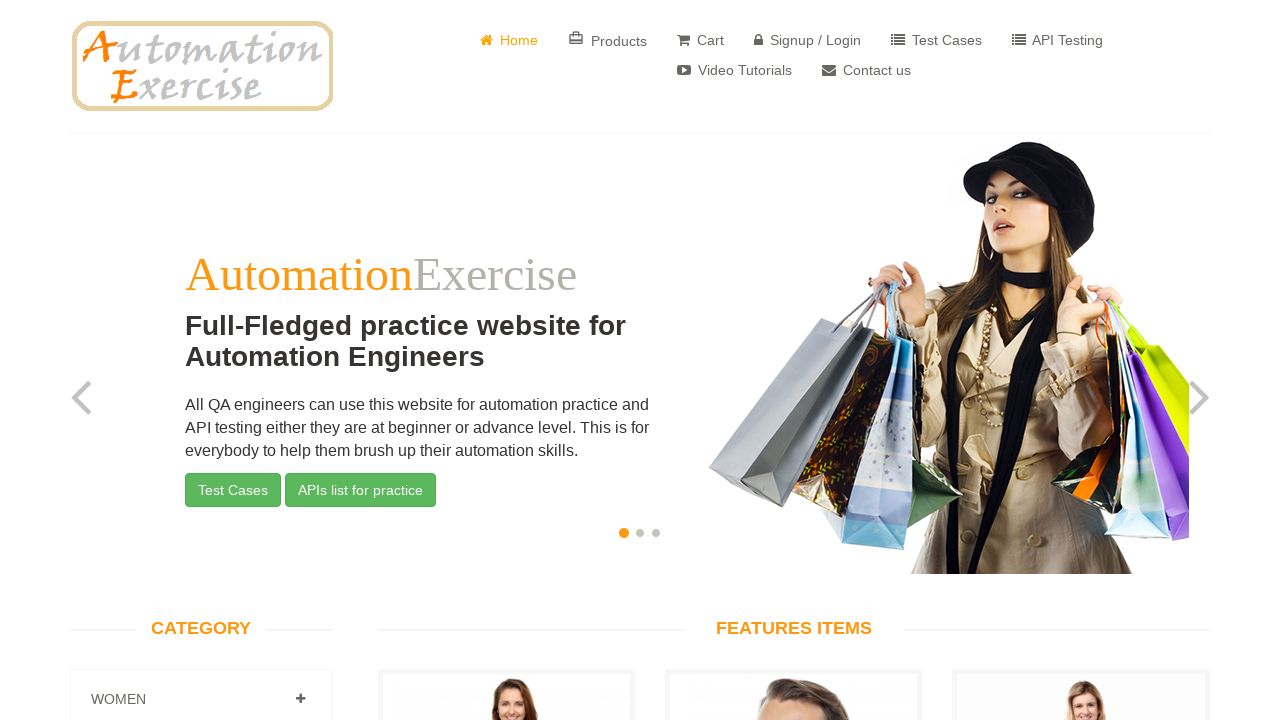

Waited for link elements to load on homepage
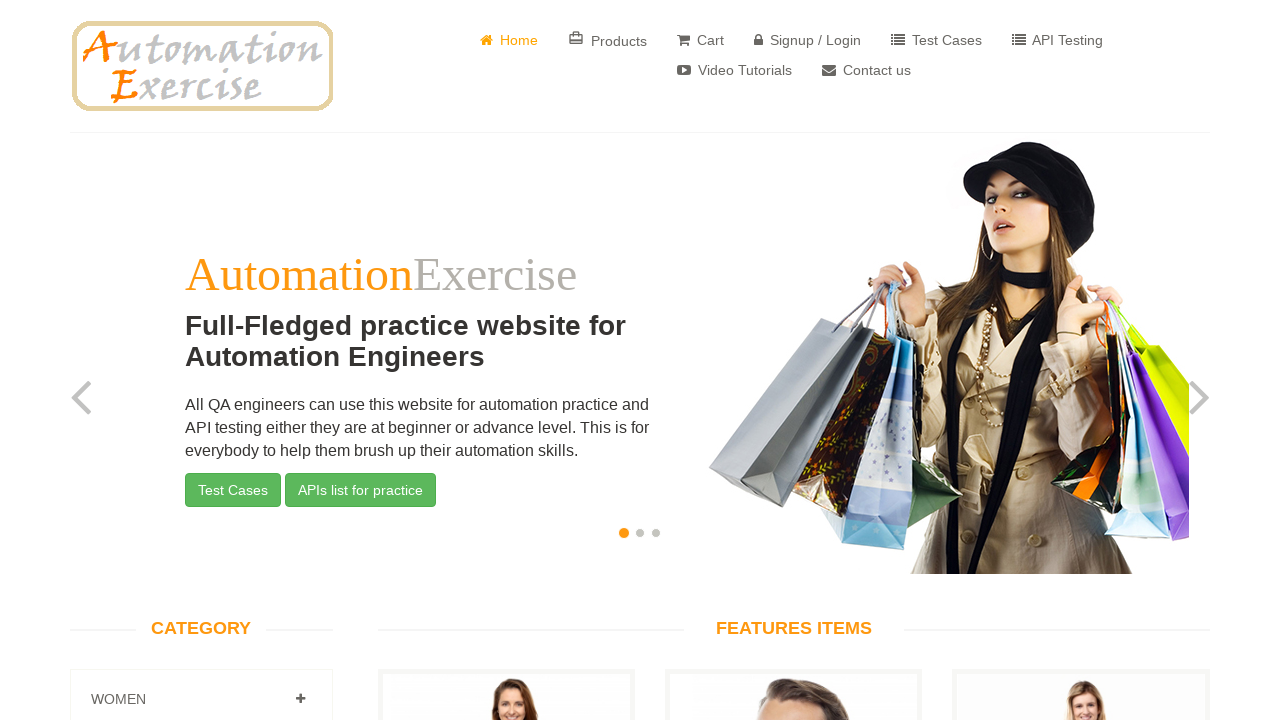

Retrieved all link elements from homepage
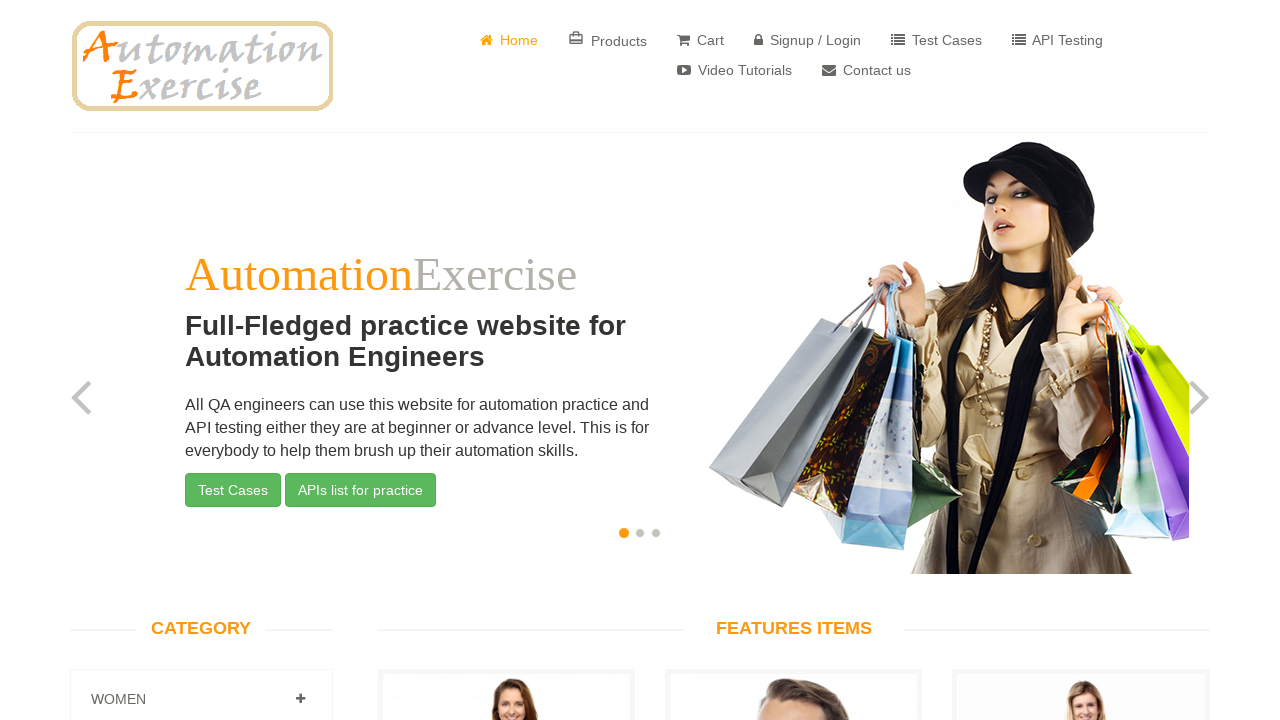

Found 147 links on the page
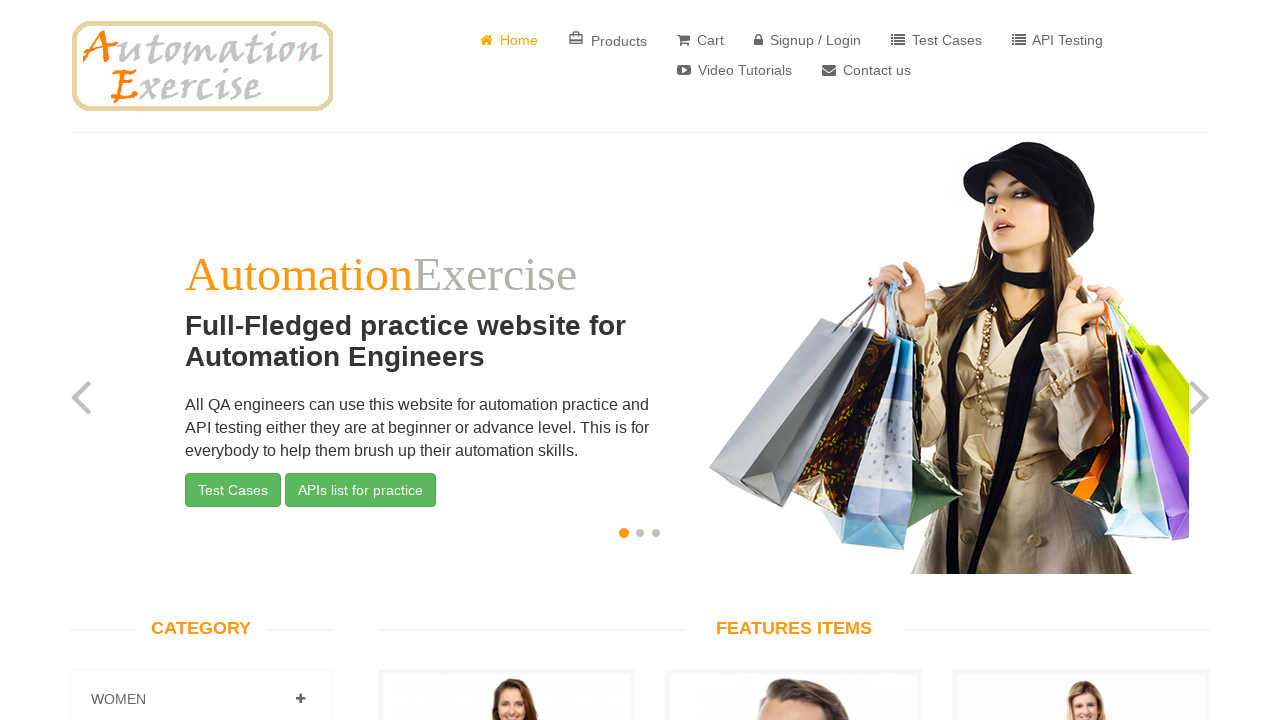

Clicked on Products link at (608, 40) on a:has-text('Products')
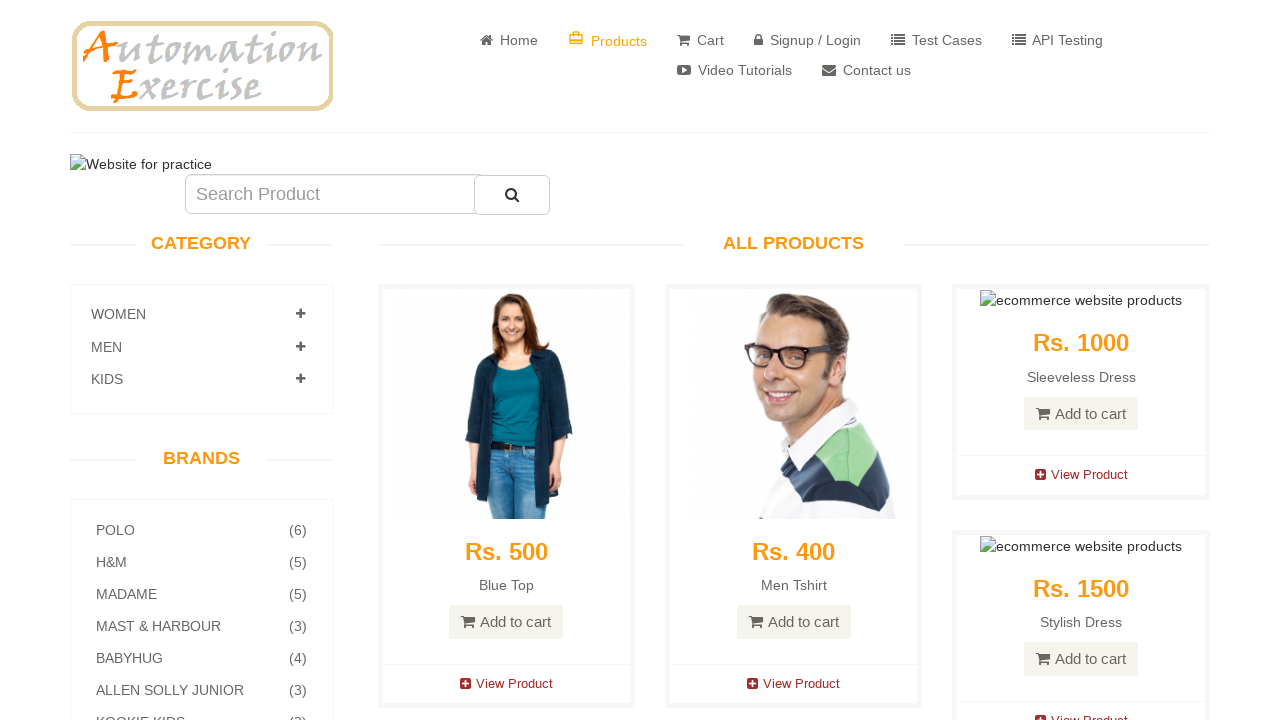

Waited for special offer element to load on products page
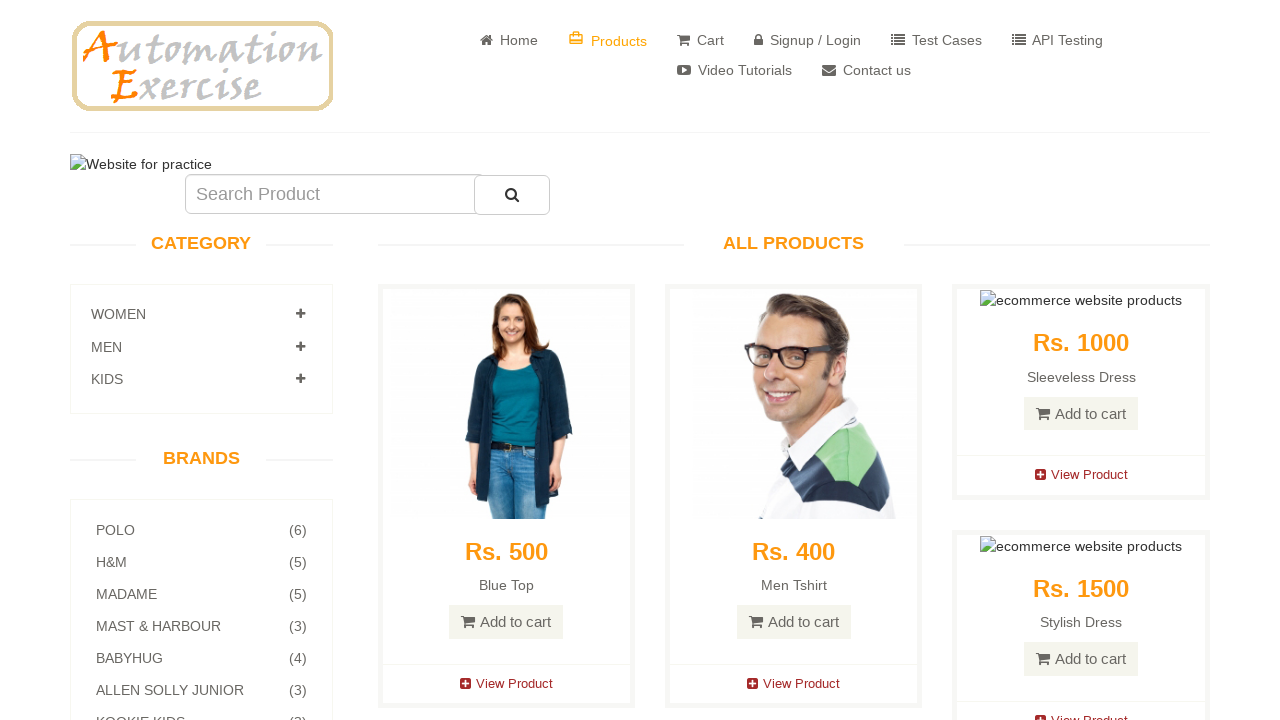

Located special offer element (#sale_image)
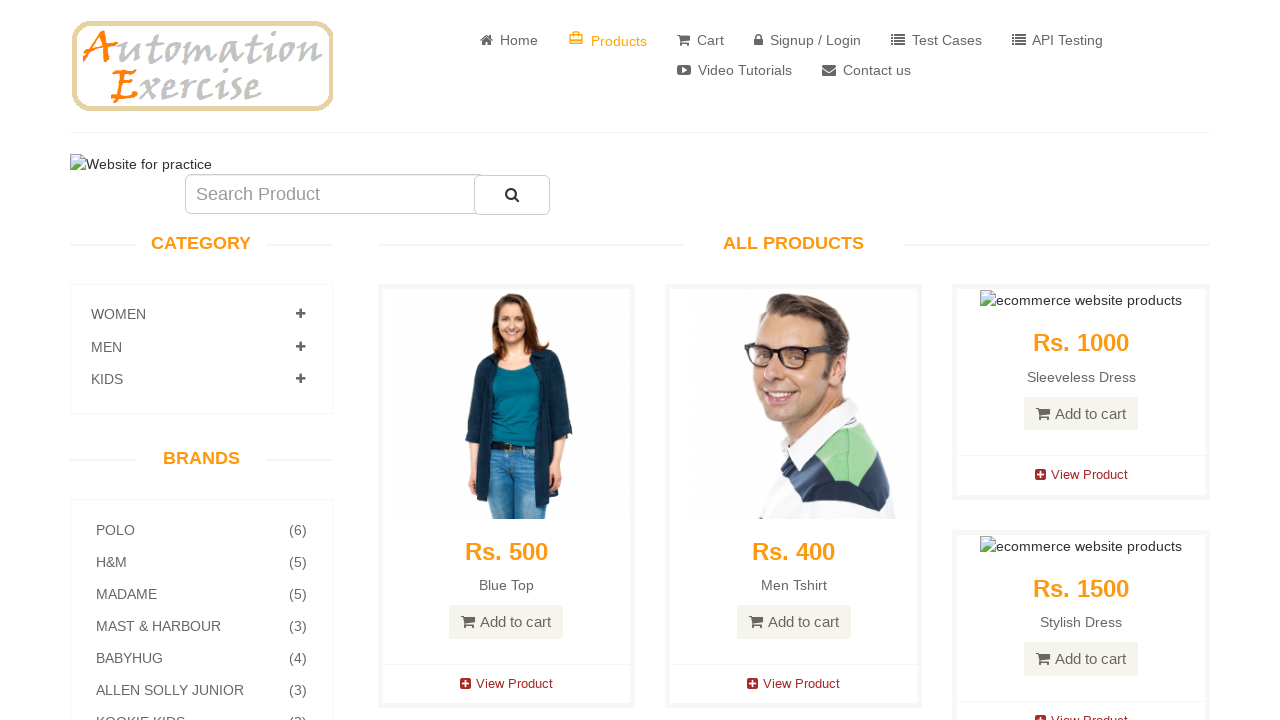

Verified that special offer element is visible
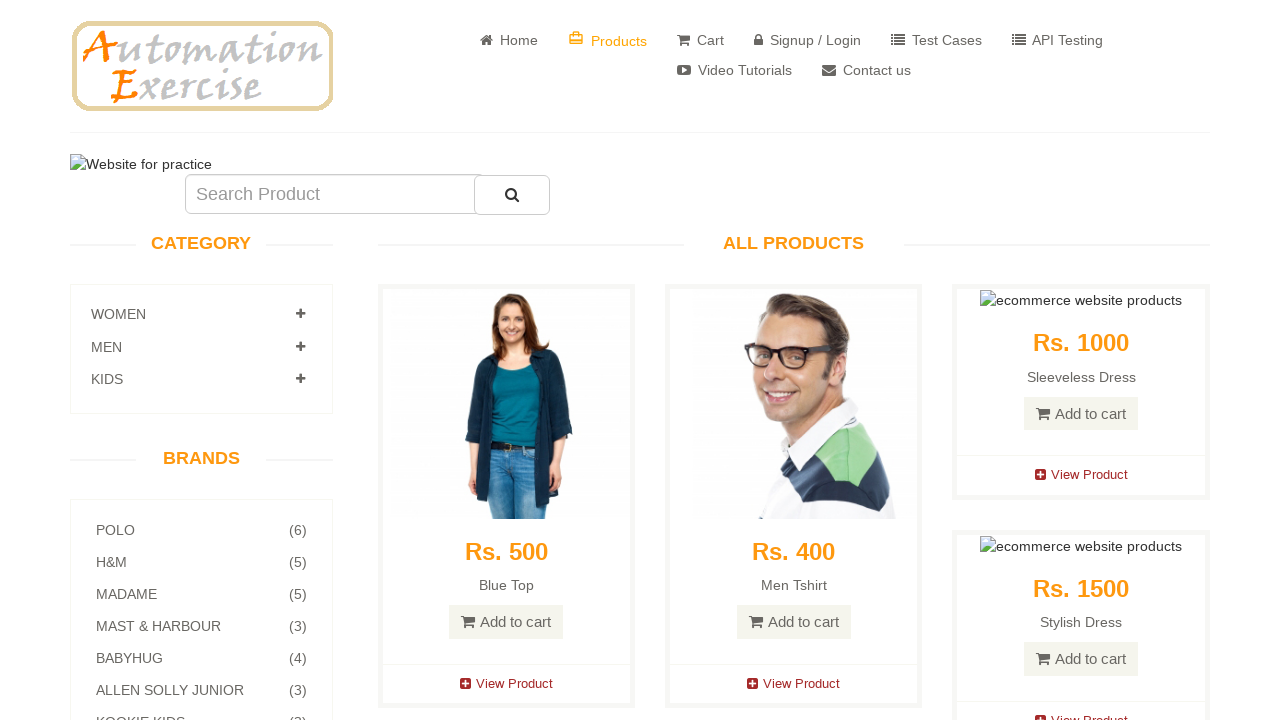

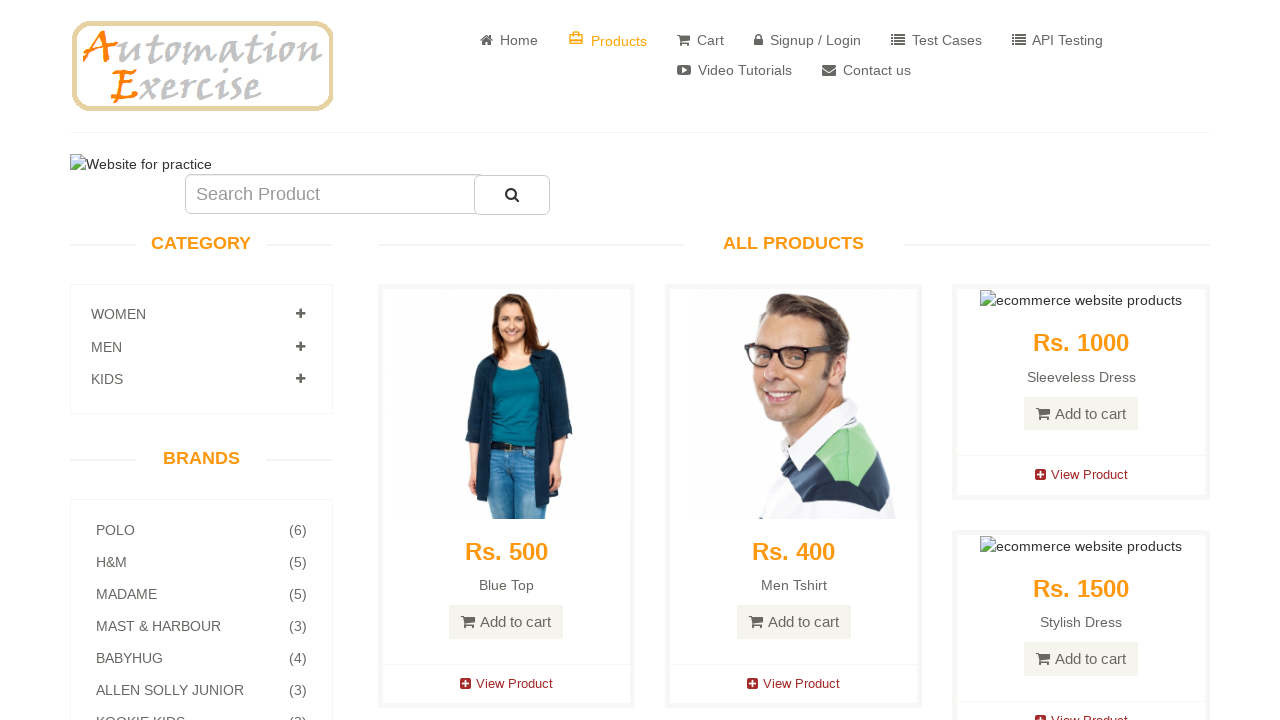